Tests a web form by filling a text input field with text, clicking the submit button, and verifying that a success message is displayed.

Starting URL: https://www.selenium.dev/selenium/web/web-form.html

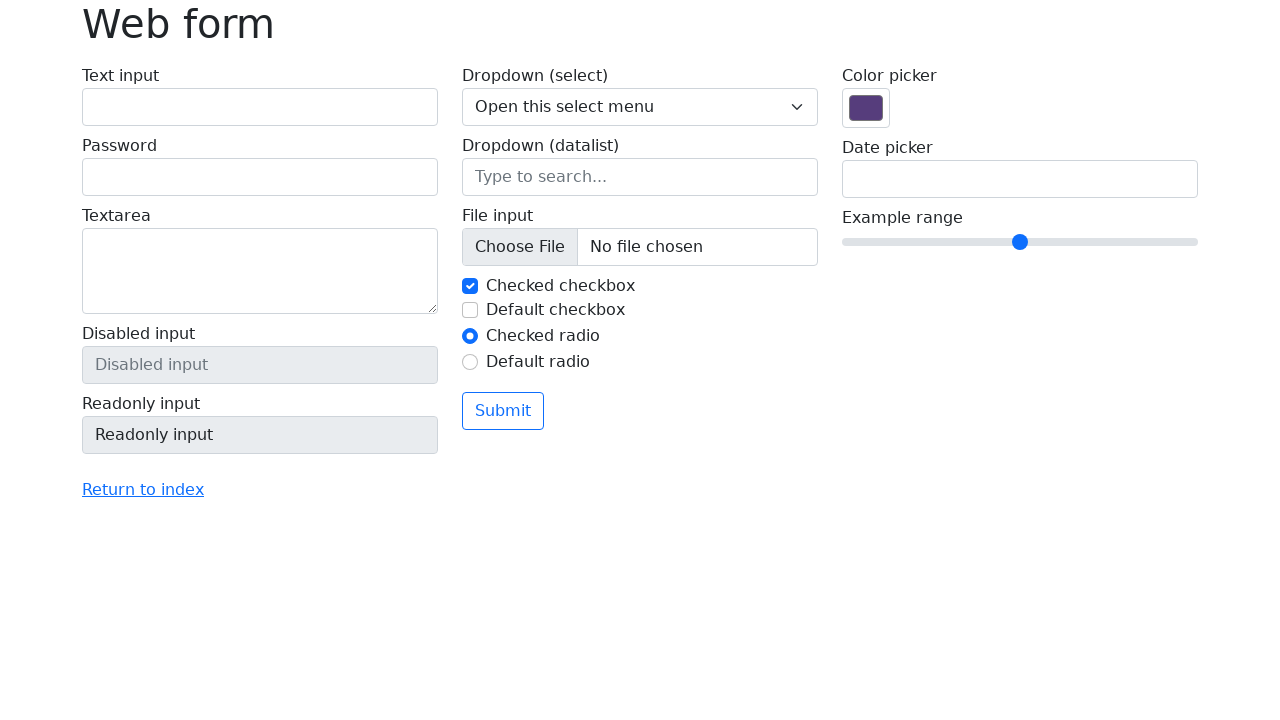

Verified page title is 'Web form'
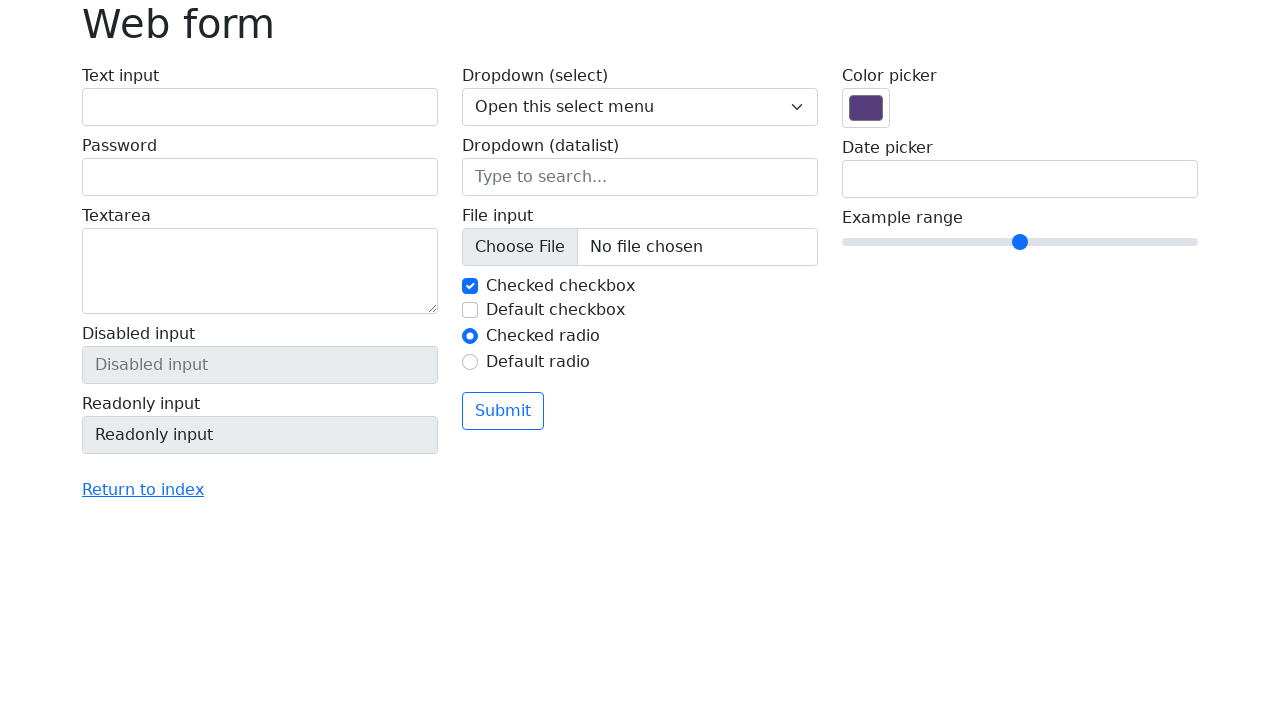

Filled text input field with 'Selenium' on input[name='my-text']
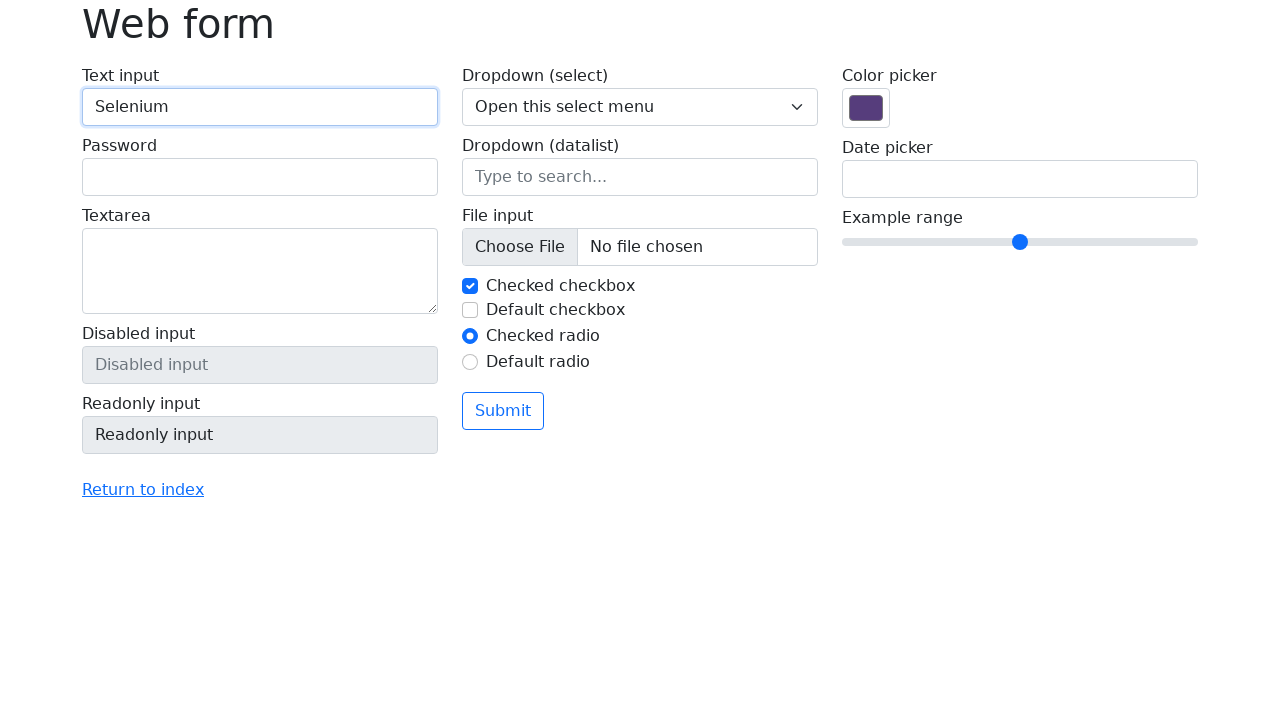

Clicked the submit button at (503, 411) on button
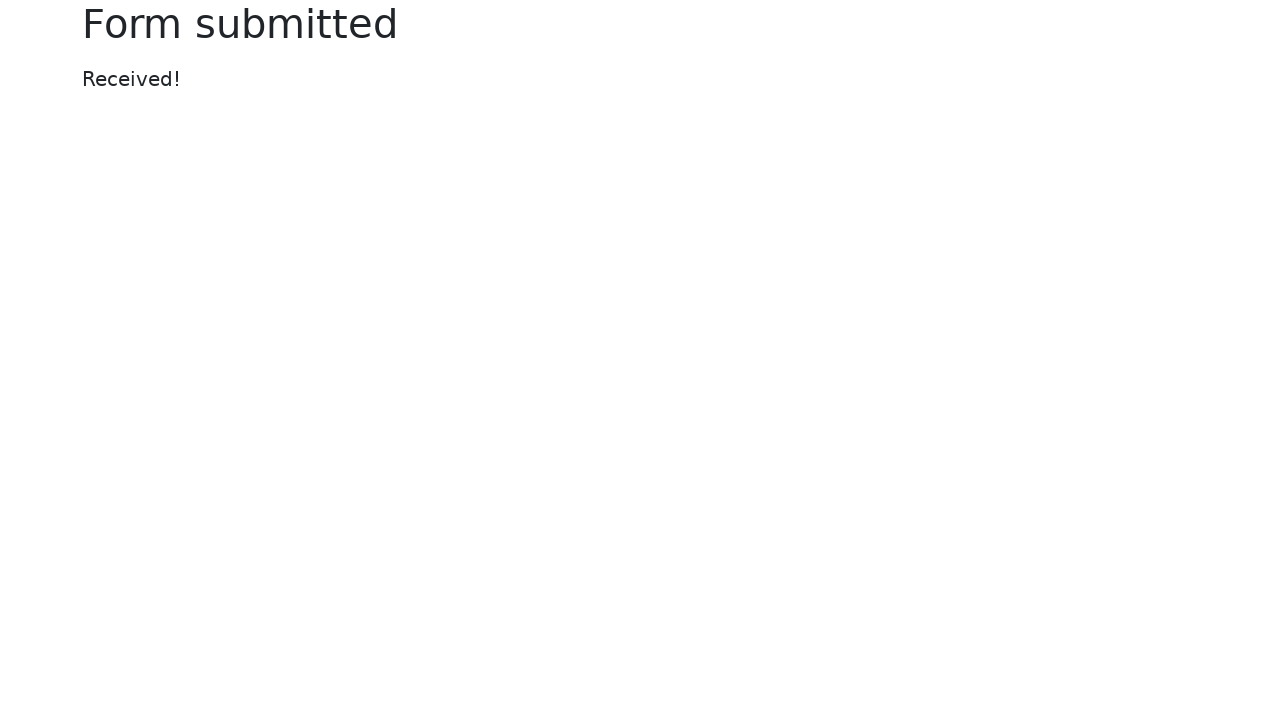

Success message element appeared
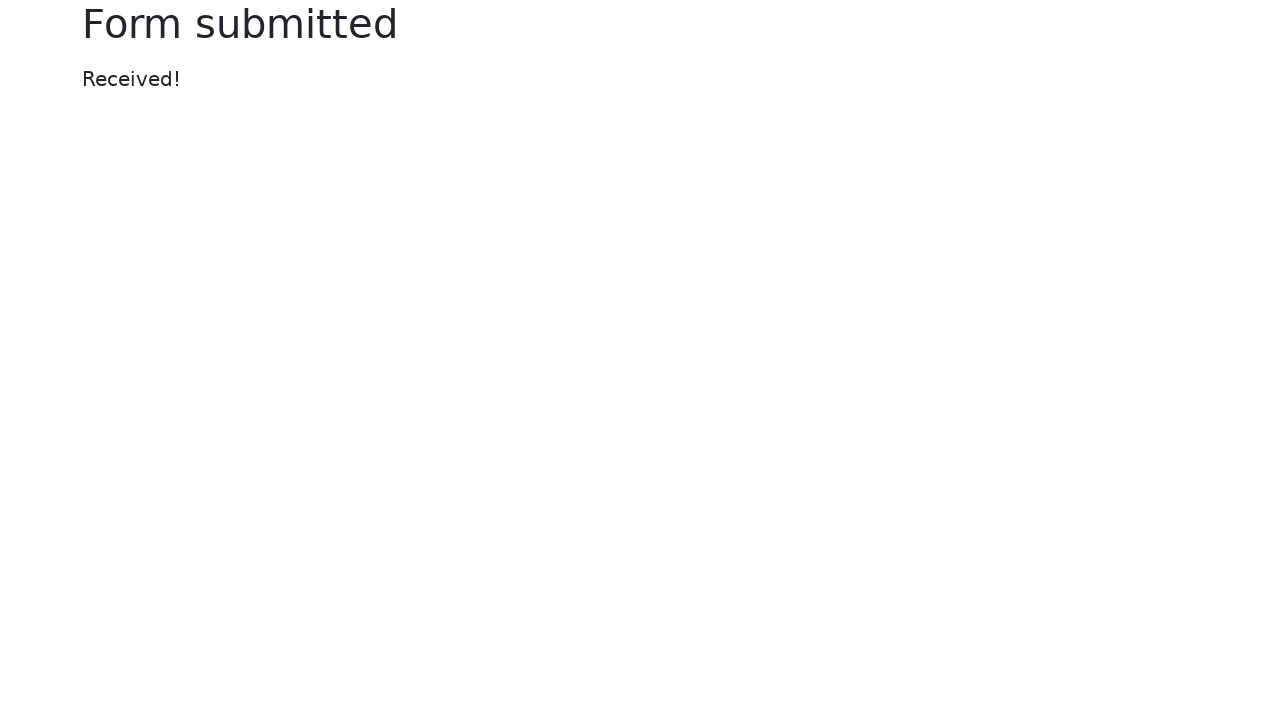

Verified success message displays 'Received!'
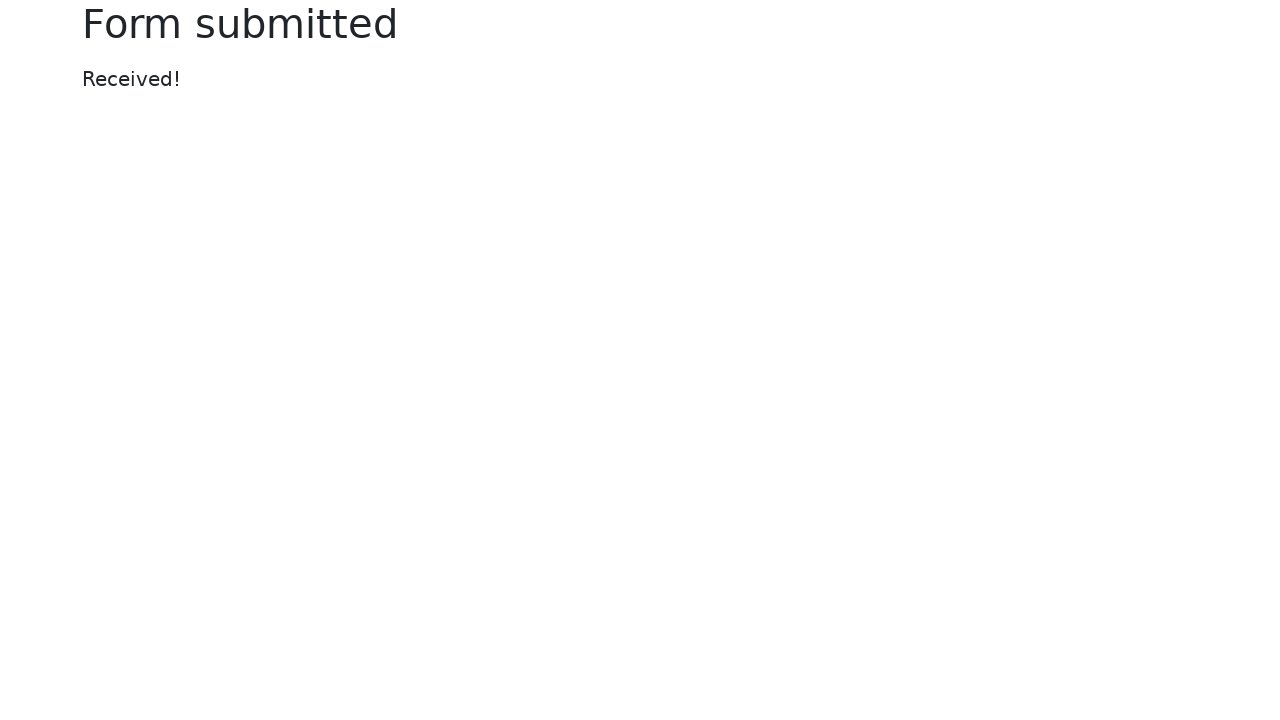

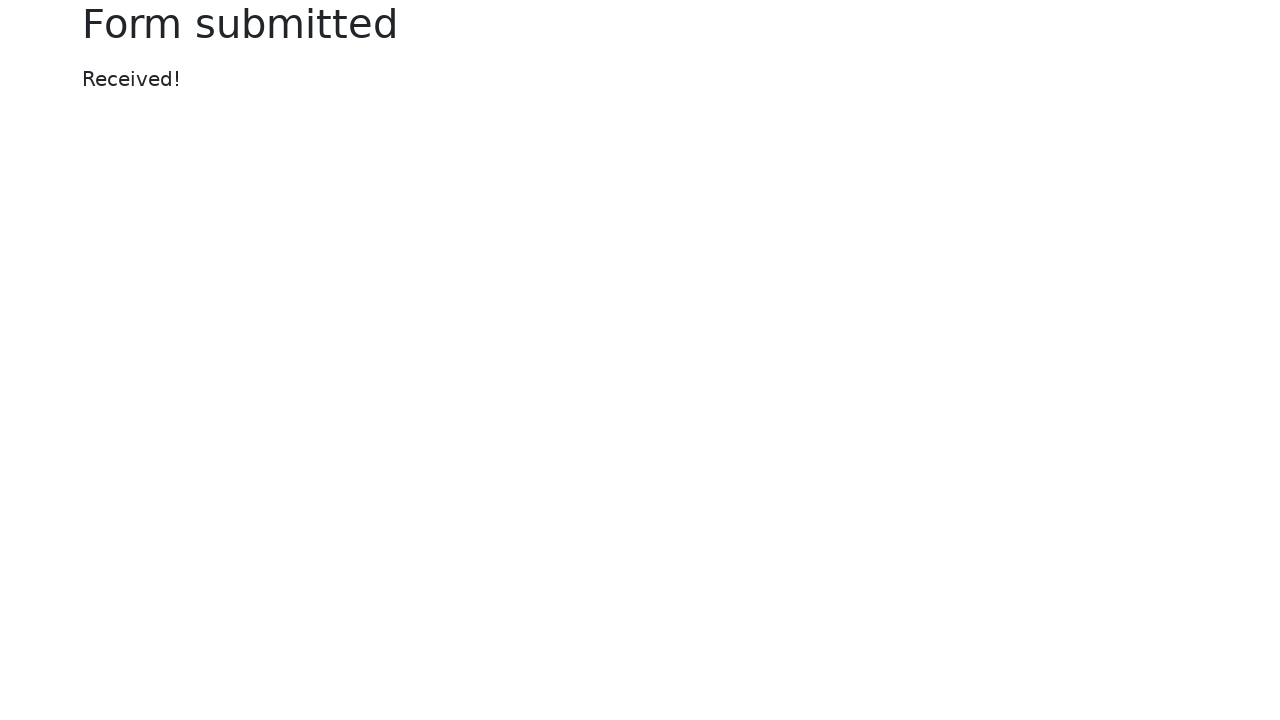